Tests double-click functionality by performing a double-click action on a button element

Starting URL: https://softwaretestingpro.github.io/Automation/Beginner/B-1.10-RightClick.html

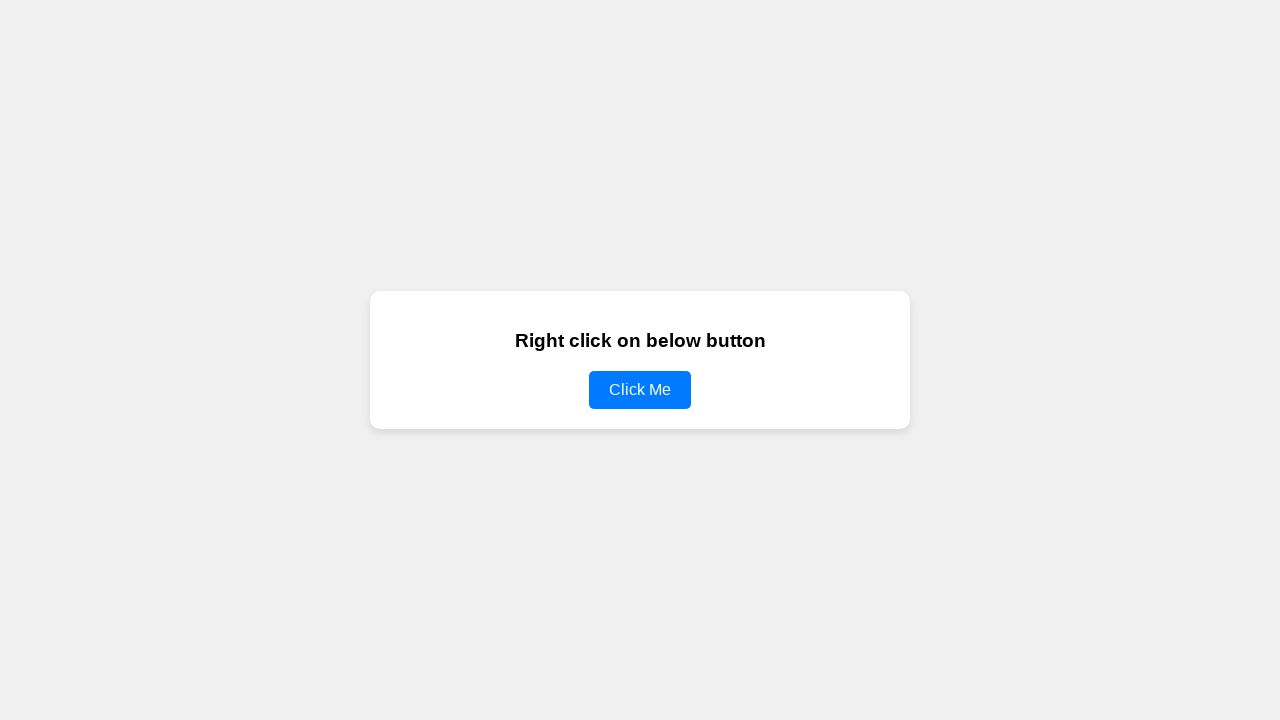

Double-clicked on the button element with id 'clickButton' at (640, 390) on #clickButton
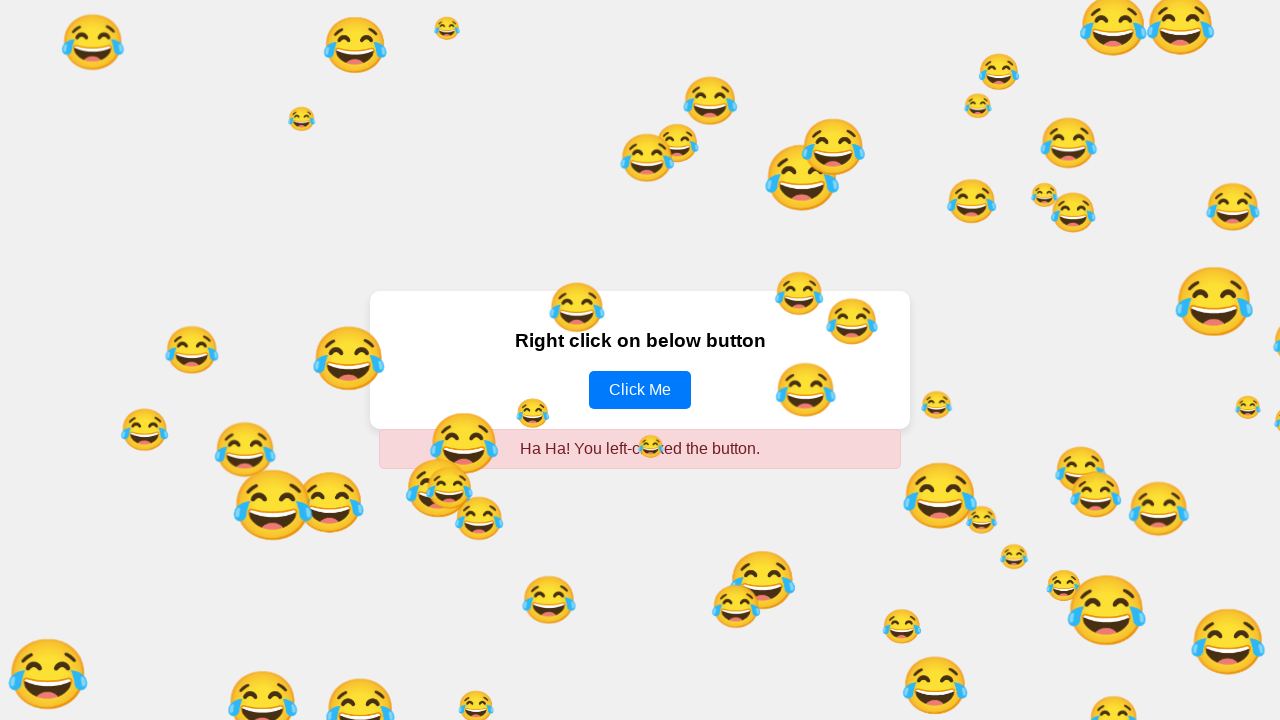

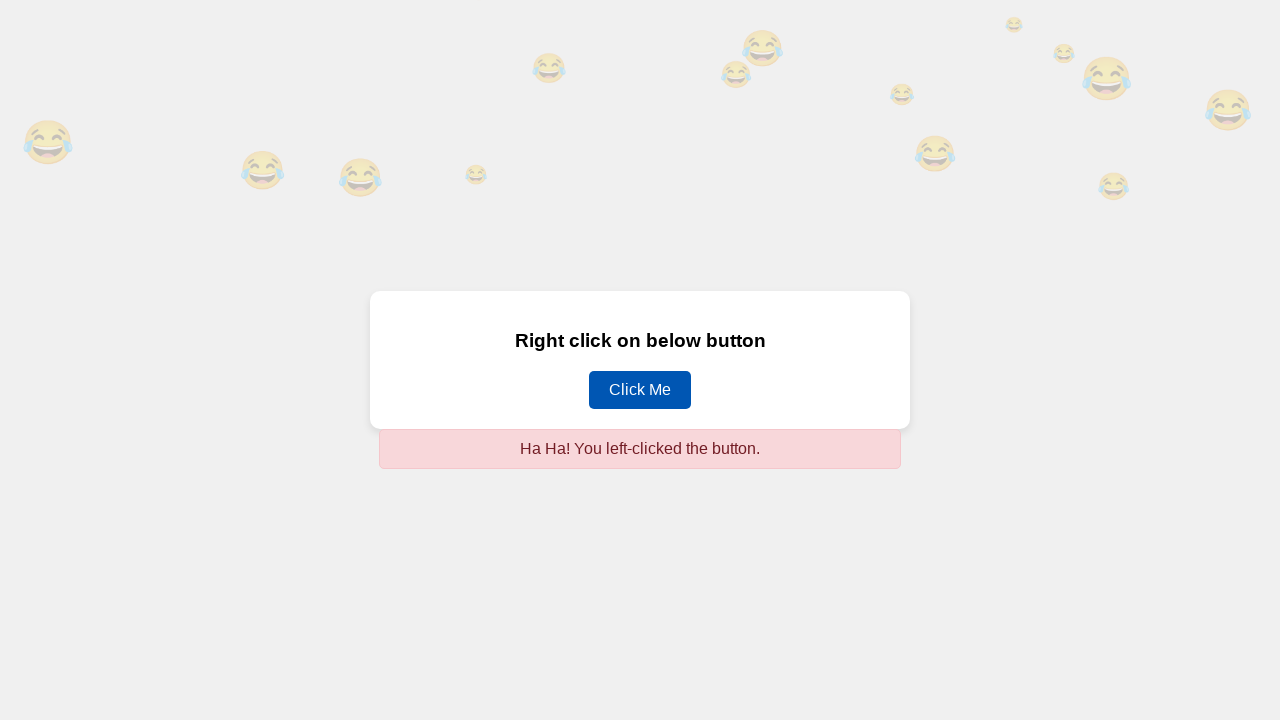